Tests JavaScript prompt alert handling by clicking the prompt button, entering text into the alert, and accepting it

Starting URL: https://demoqa.com/alerts

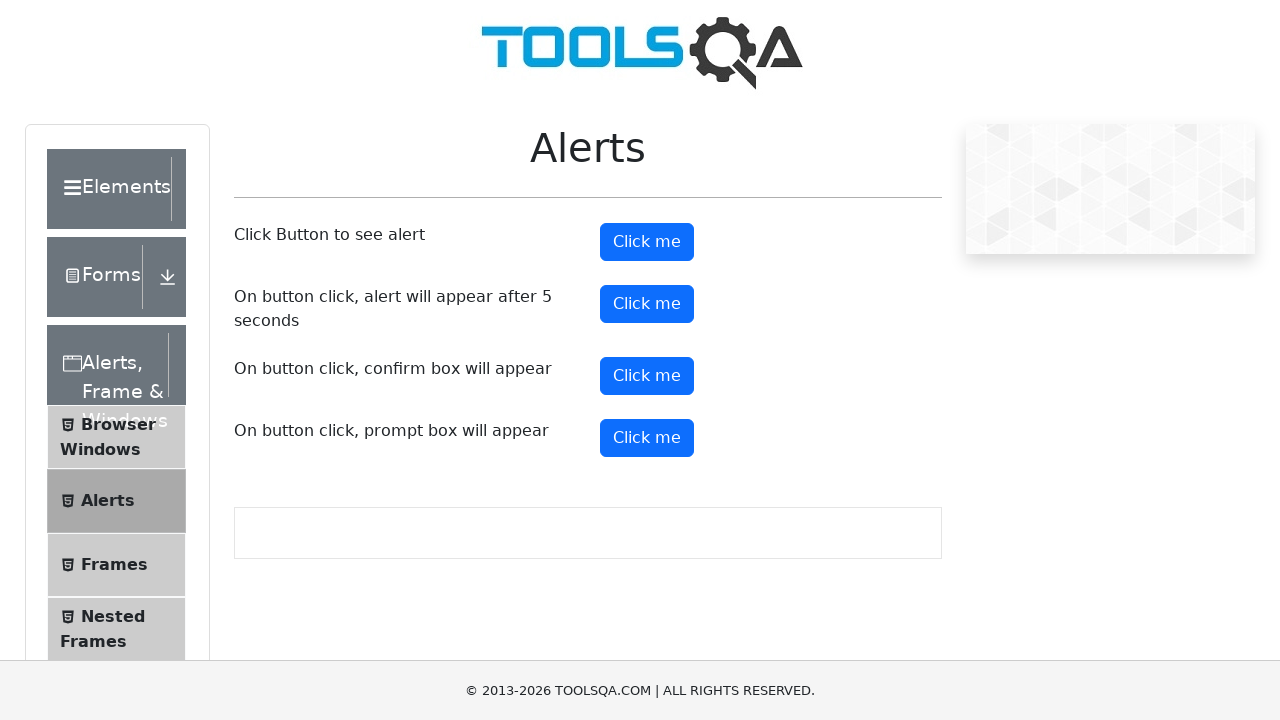

Set up dialog handler to accept prompt with text 'welcome'
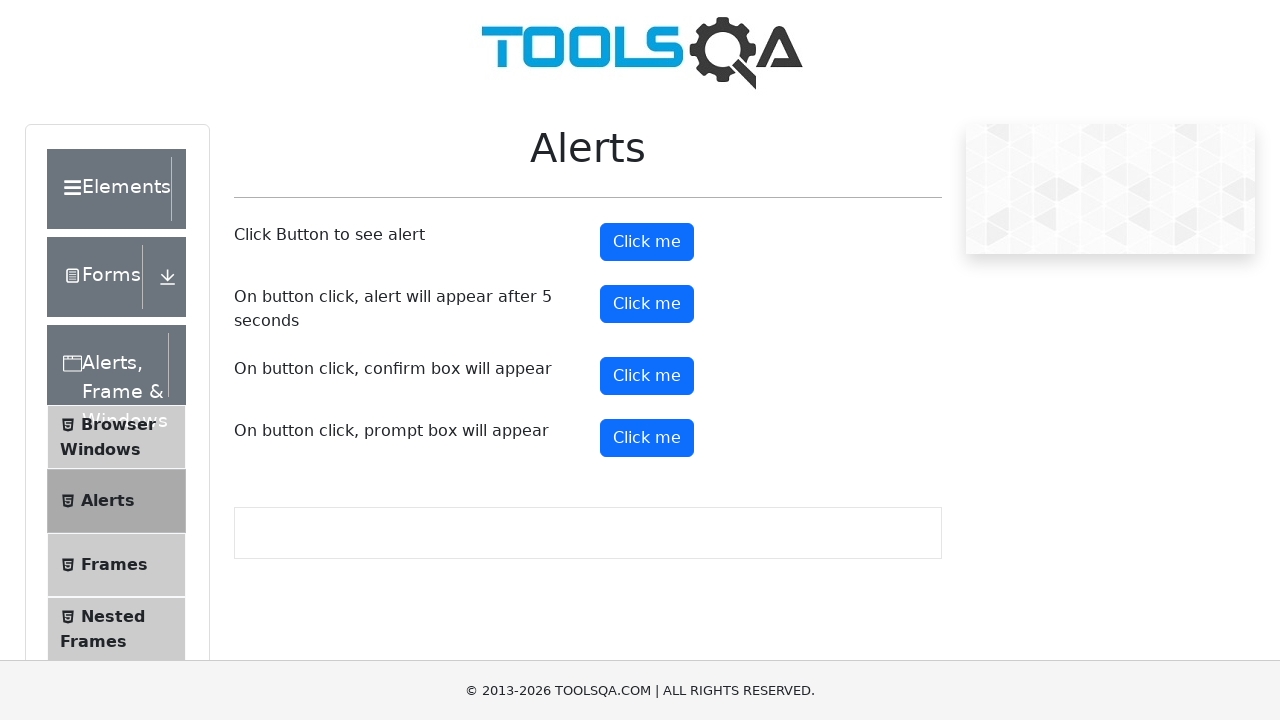

Clicked the prompt button to trigger the alert at (647, 438) on #promtButton
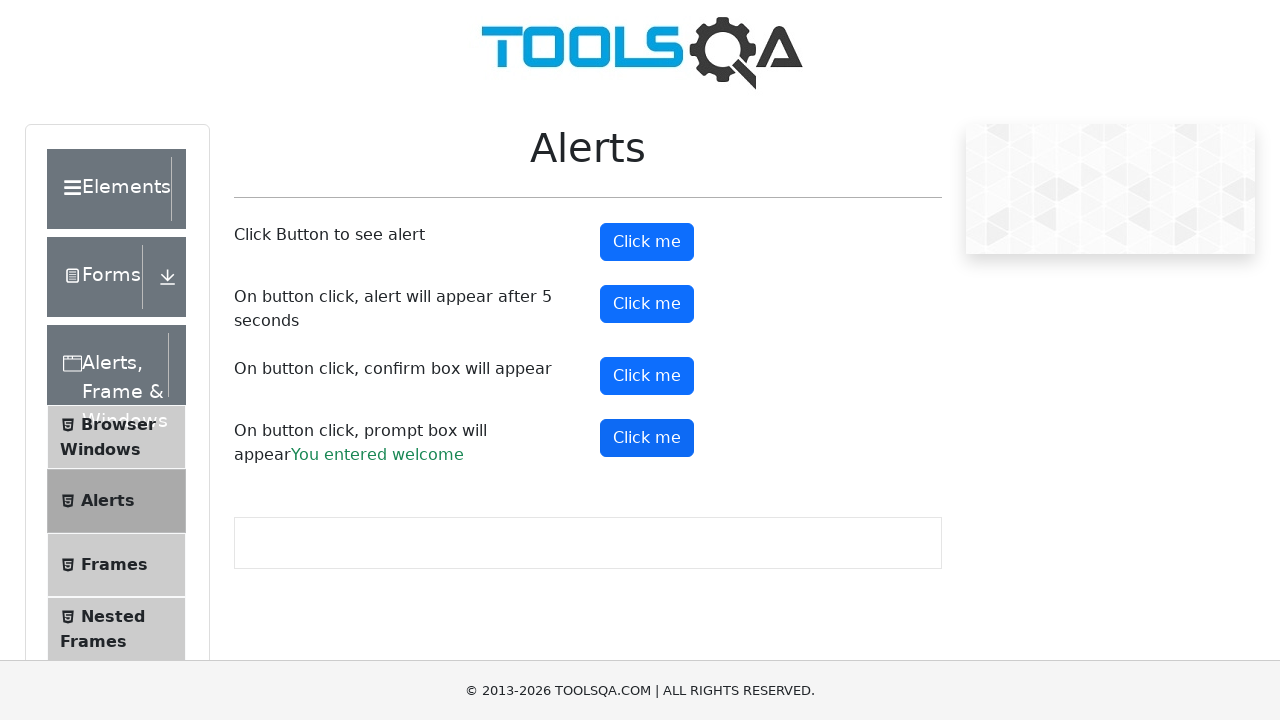

Prompt result element loaded, confirming alert was handled
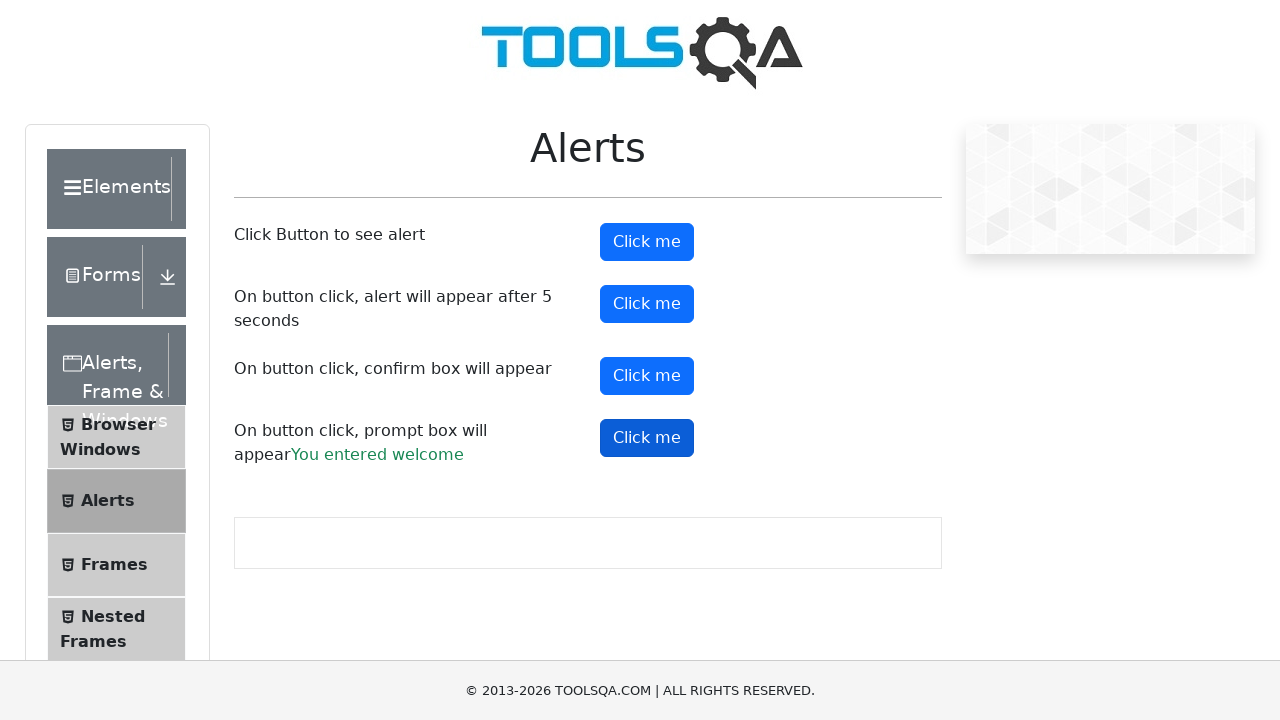

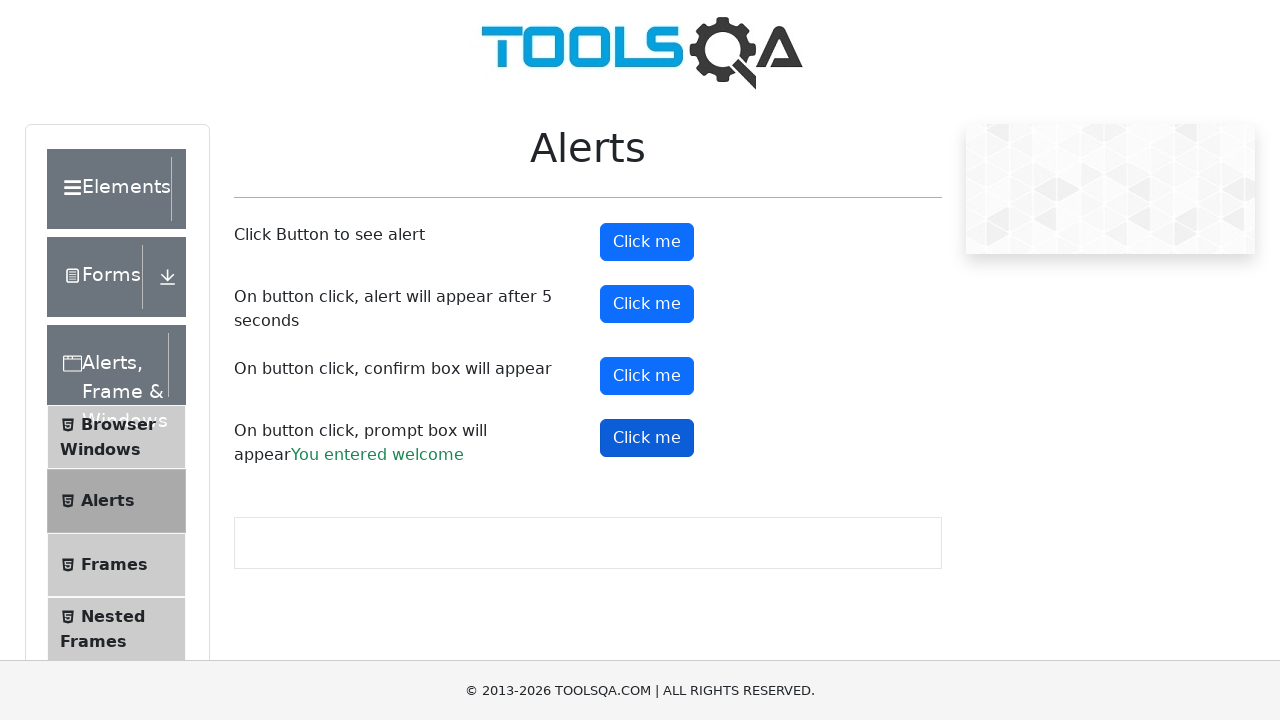